Tests file upload functionality by selecting a file and submitting the upload form

Starting URL: https://the-internet.herokuapp.com/upload

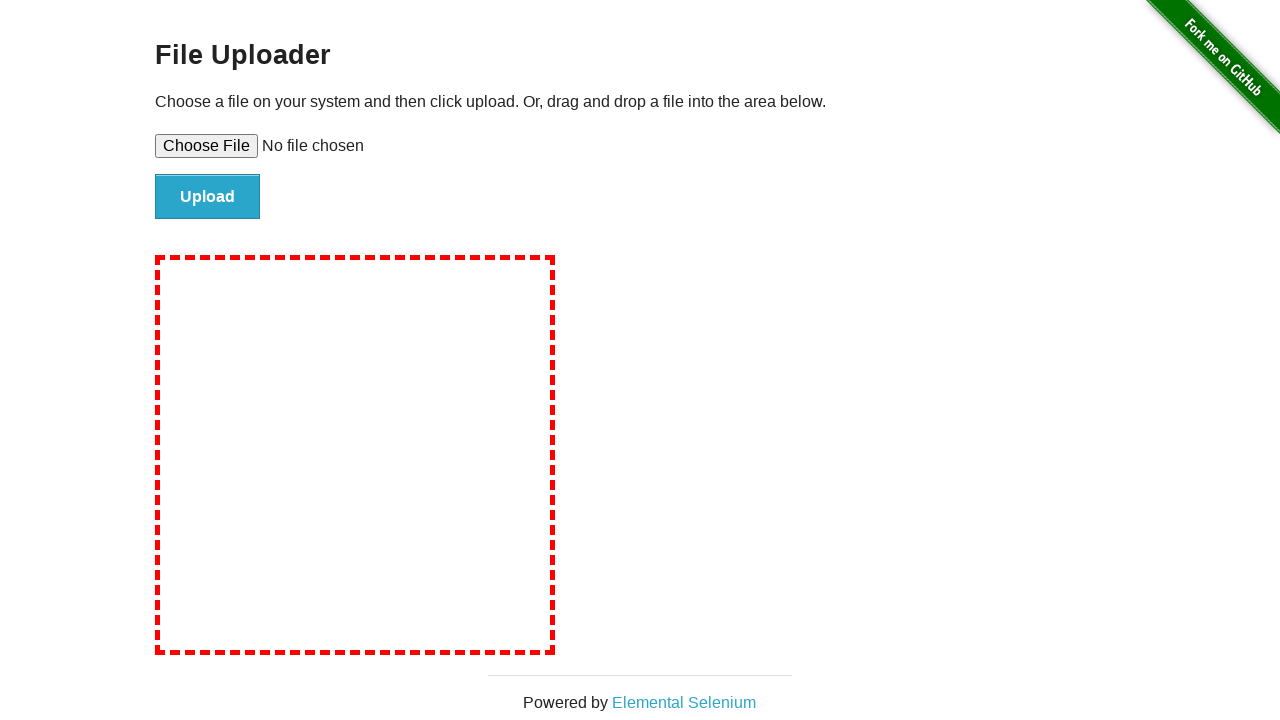

Created temporary test file for upload
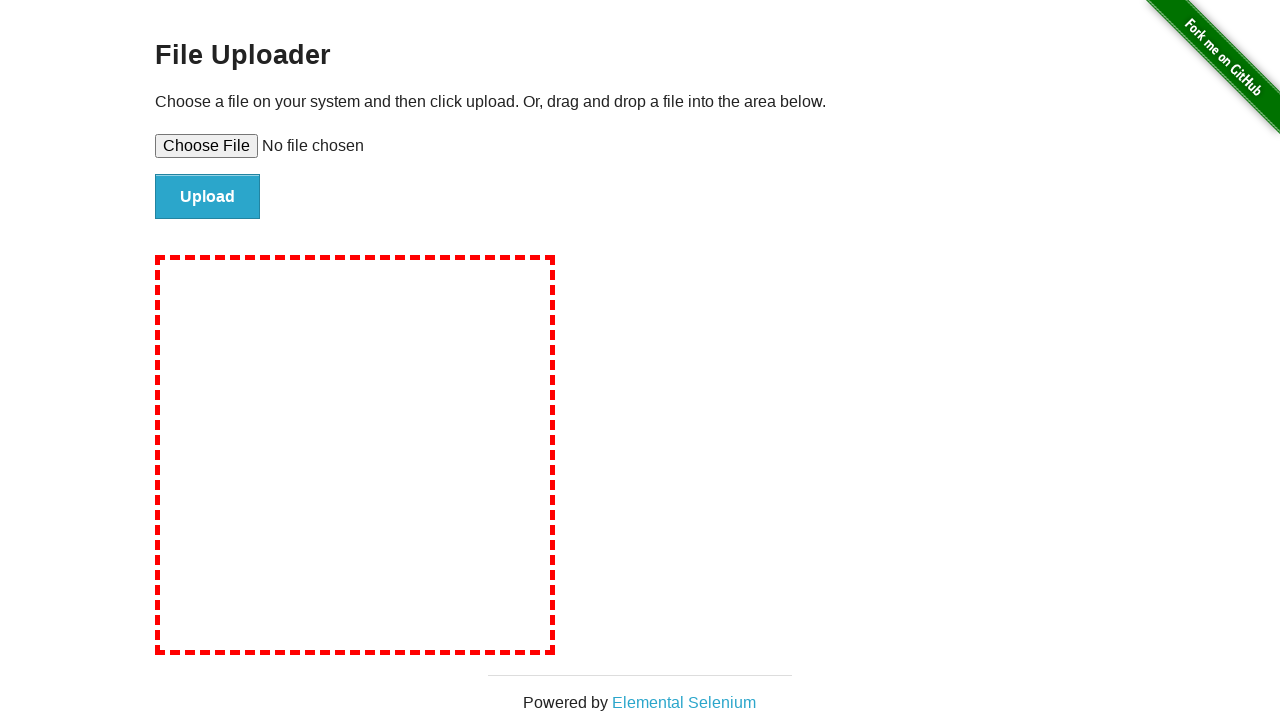

Selected test file using file input element
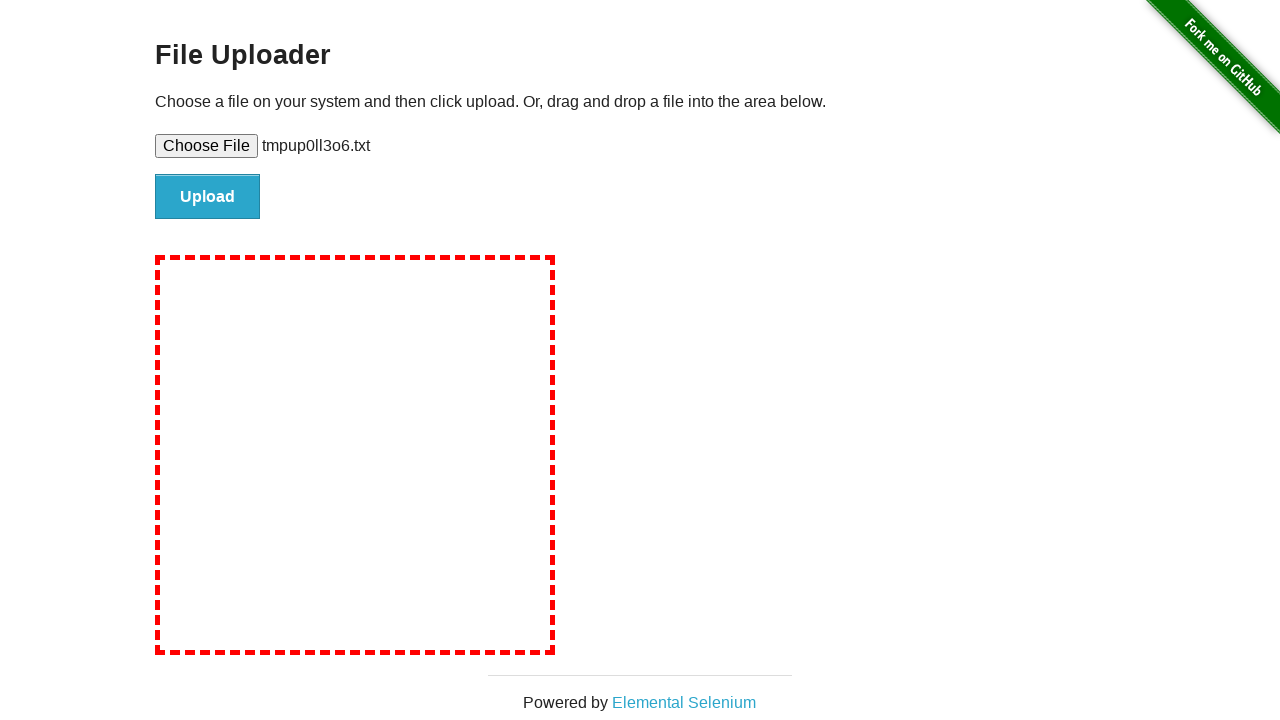

Clicked file submit button to upload the file at (208, 197) on #file-submit
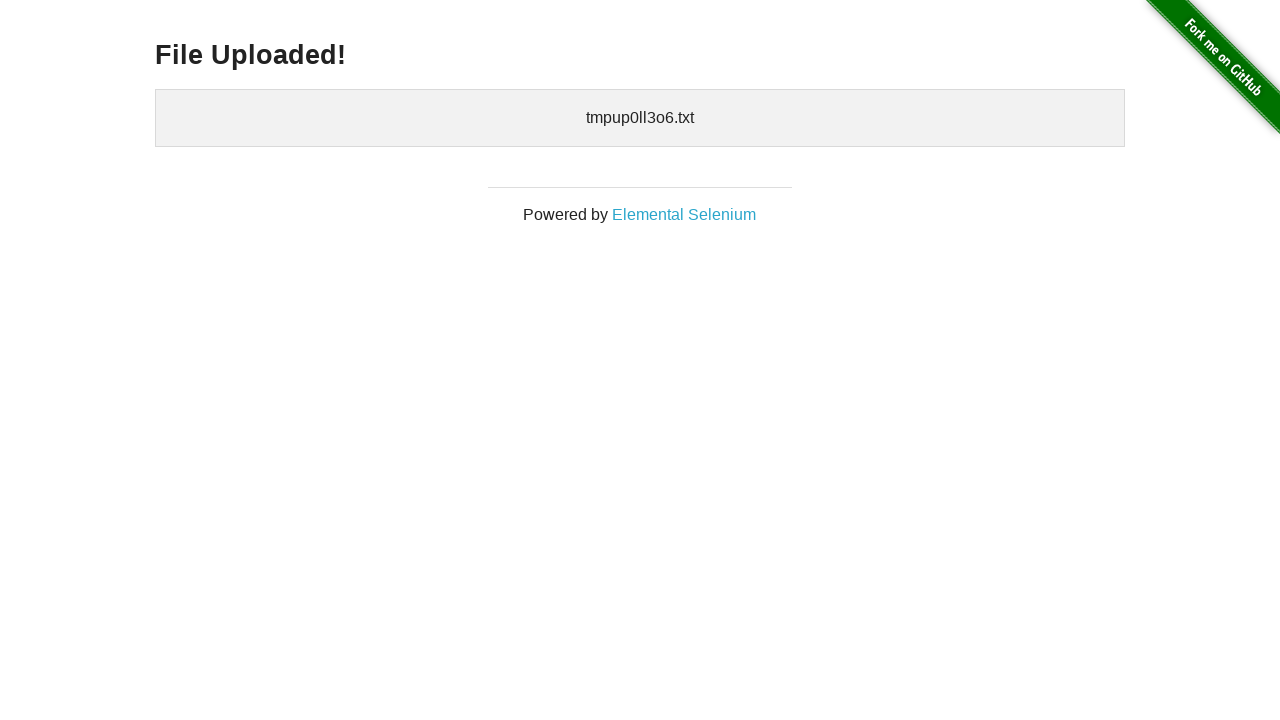

Upload confirmation appeared, file upload successful
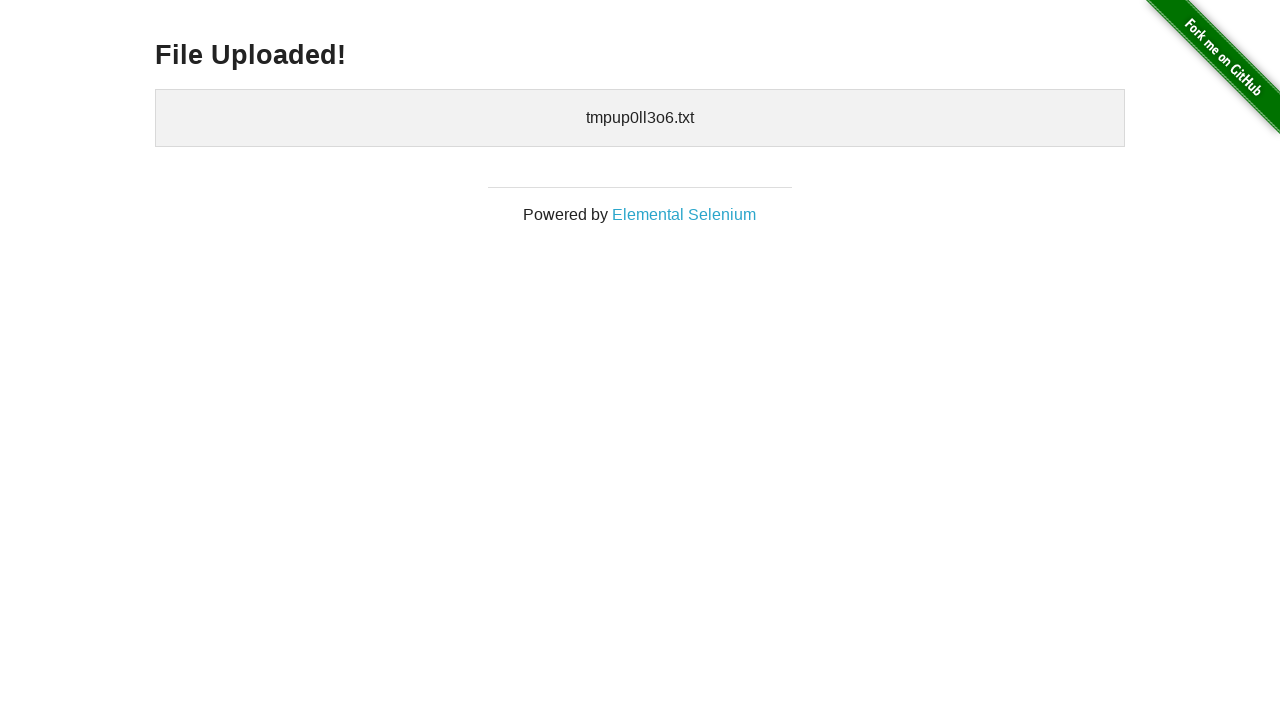

Cleaned up temporary test file
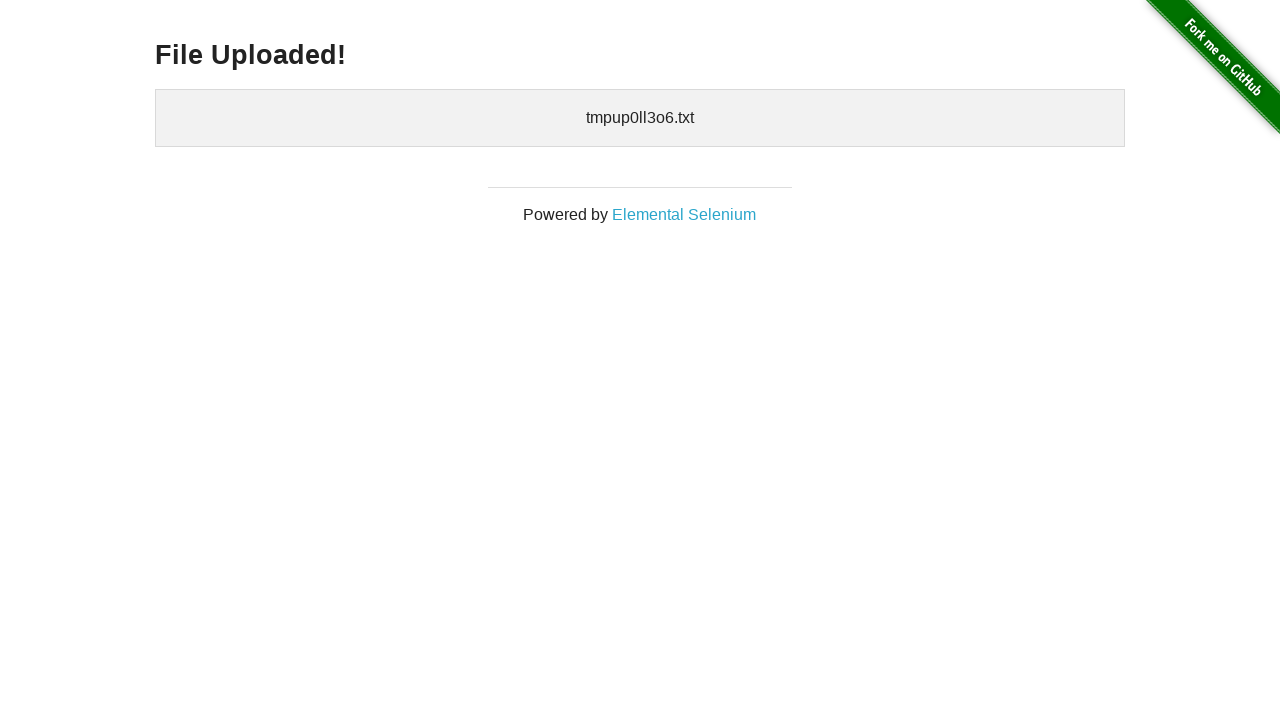

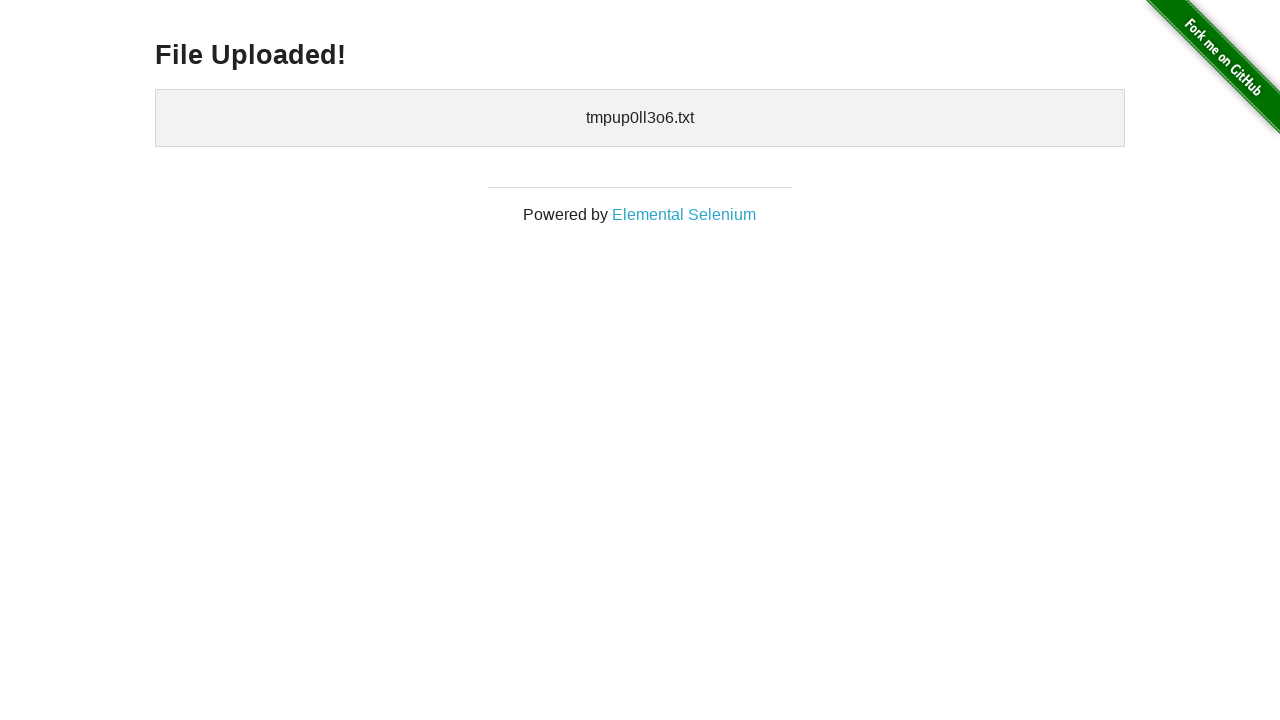